Tests working with multiple browser windows by clicking a link that opens a new window, then switching between windows and verifying the page titles of each window.

Starting URL: https://the-internet.herokuapp.com/windows

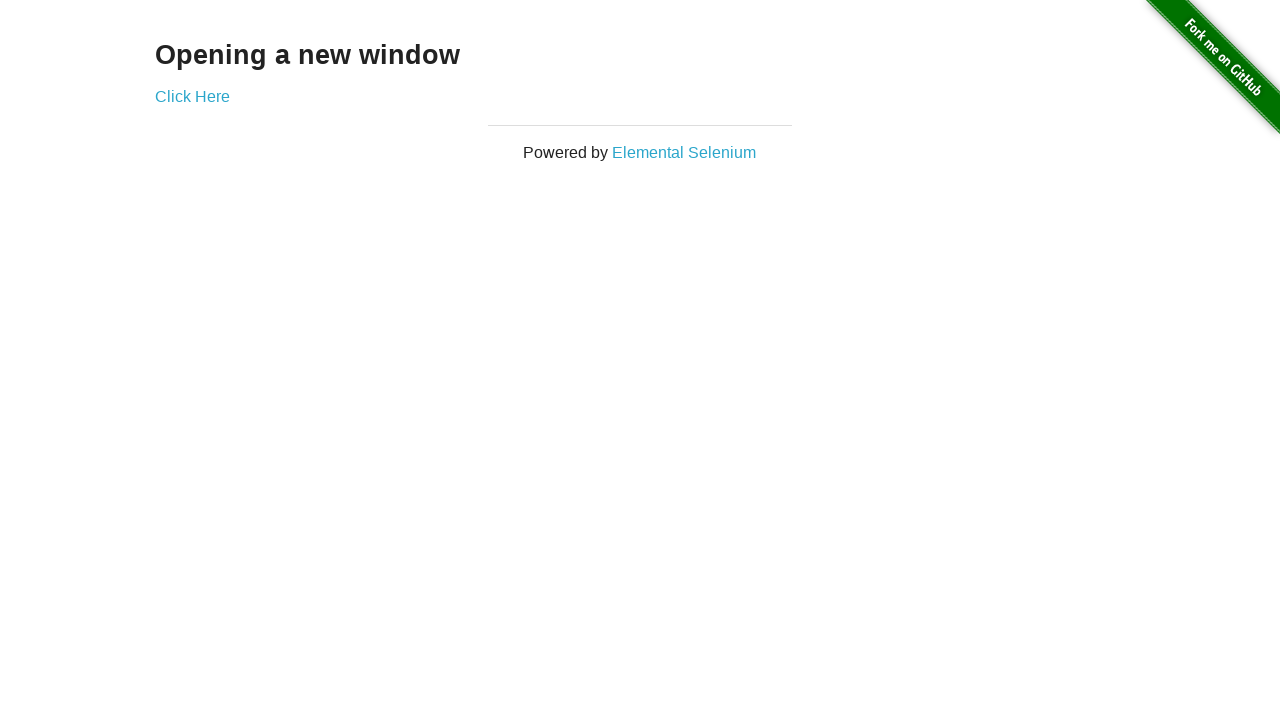

Clicked link to open new window at (192, 96) on .example a
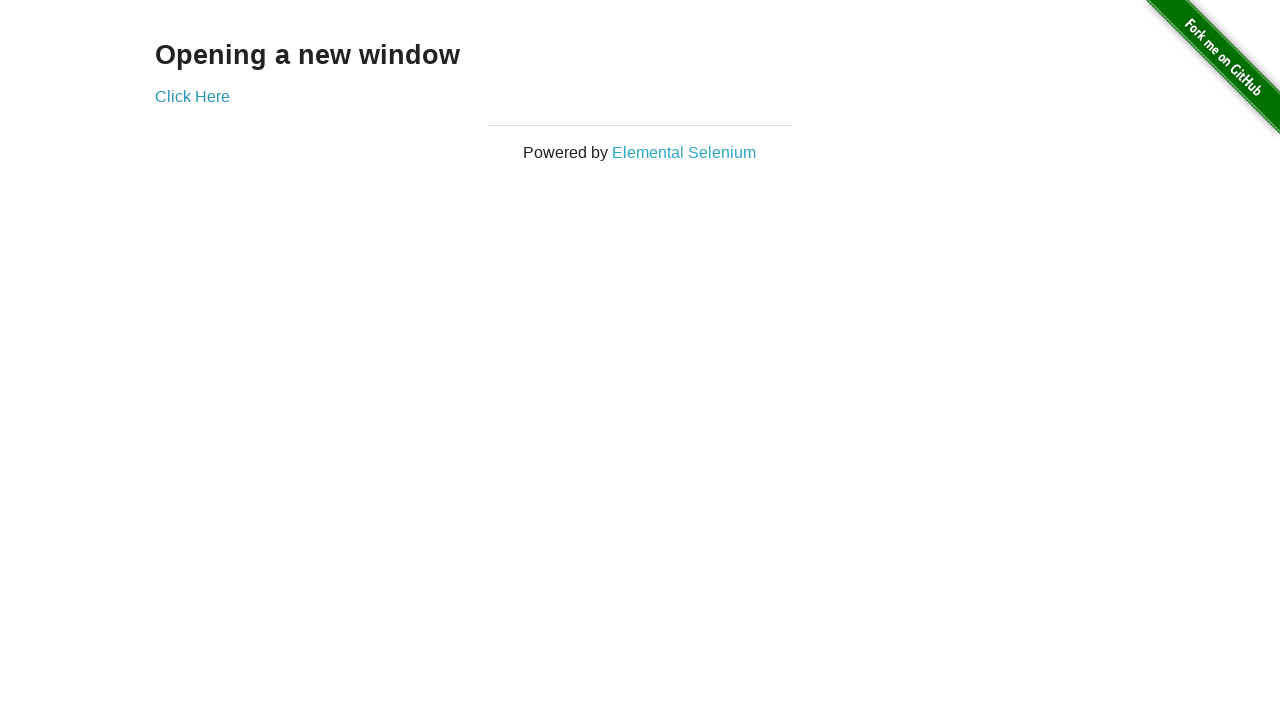

New window opened and captured
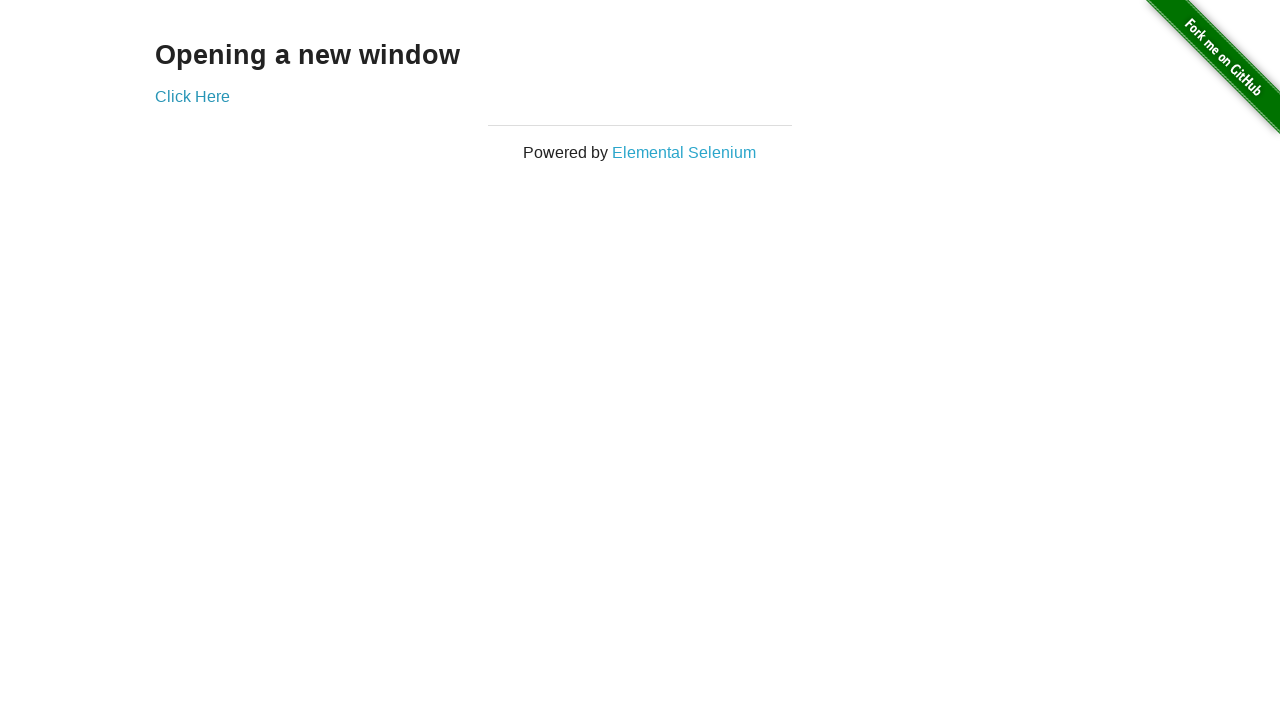

Verified original window title is 'The Internet'
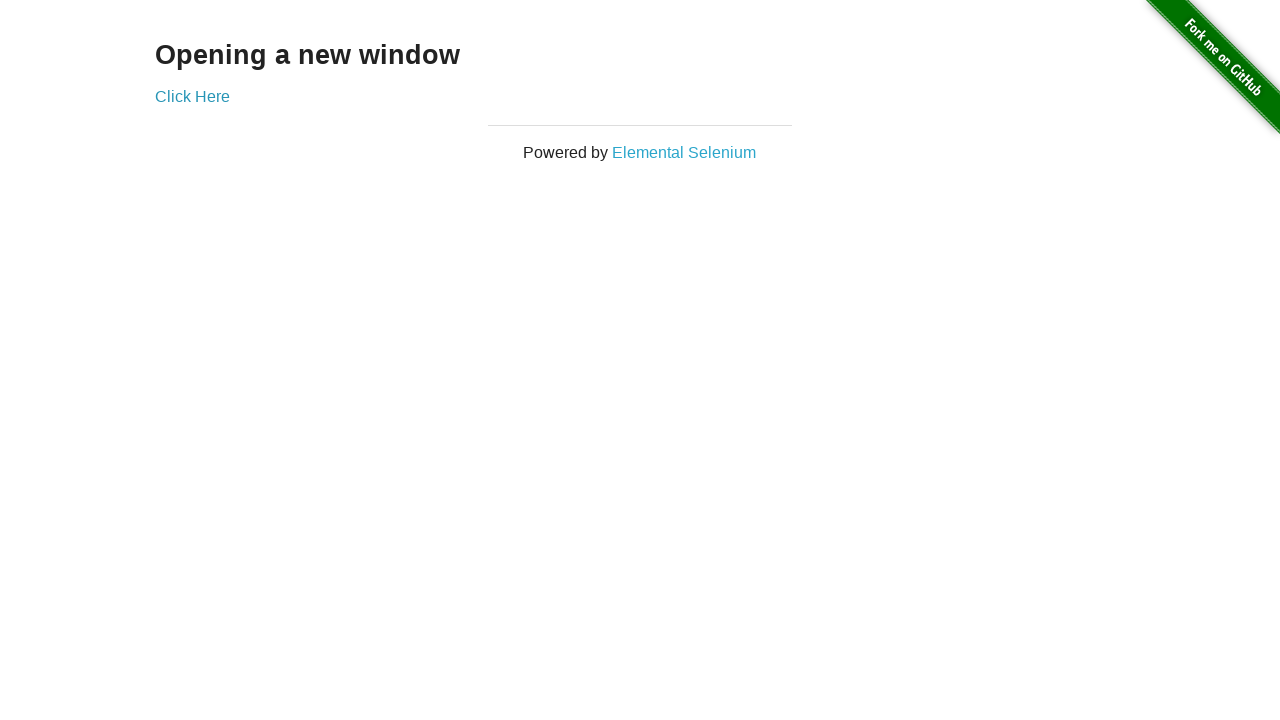

New page finished loading
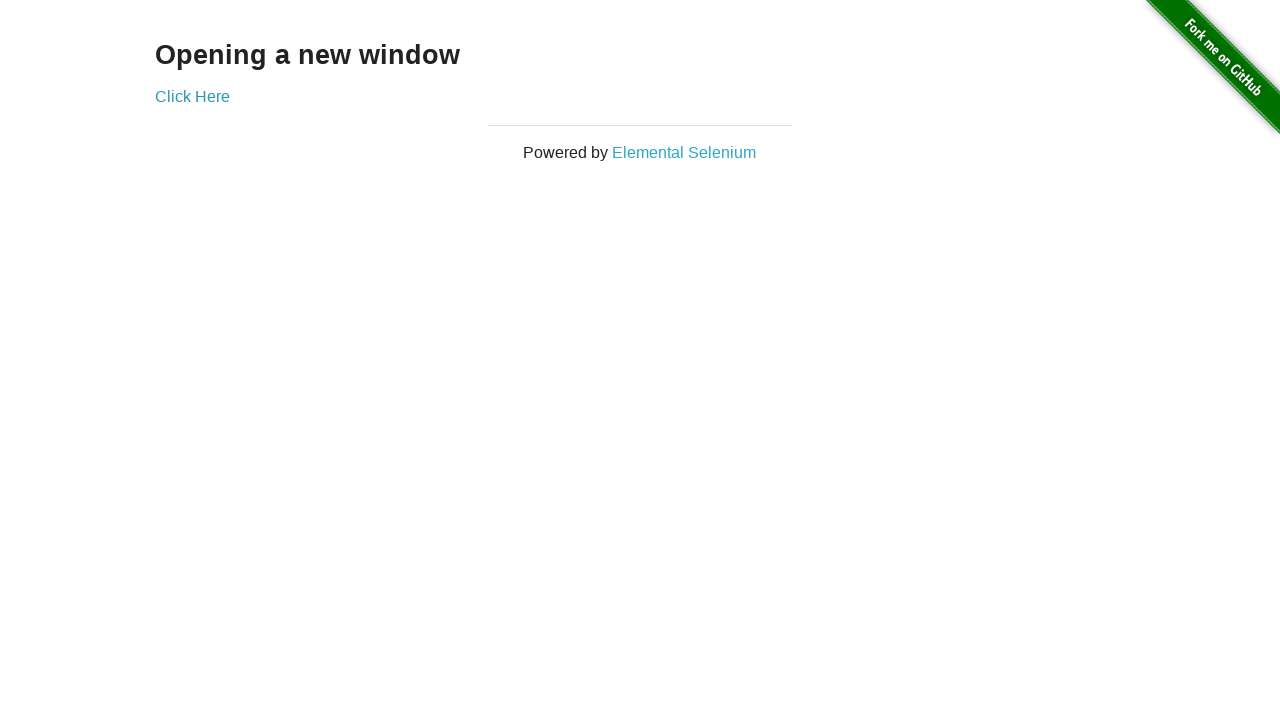

Verified new window title is 'New Window'
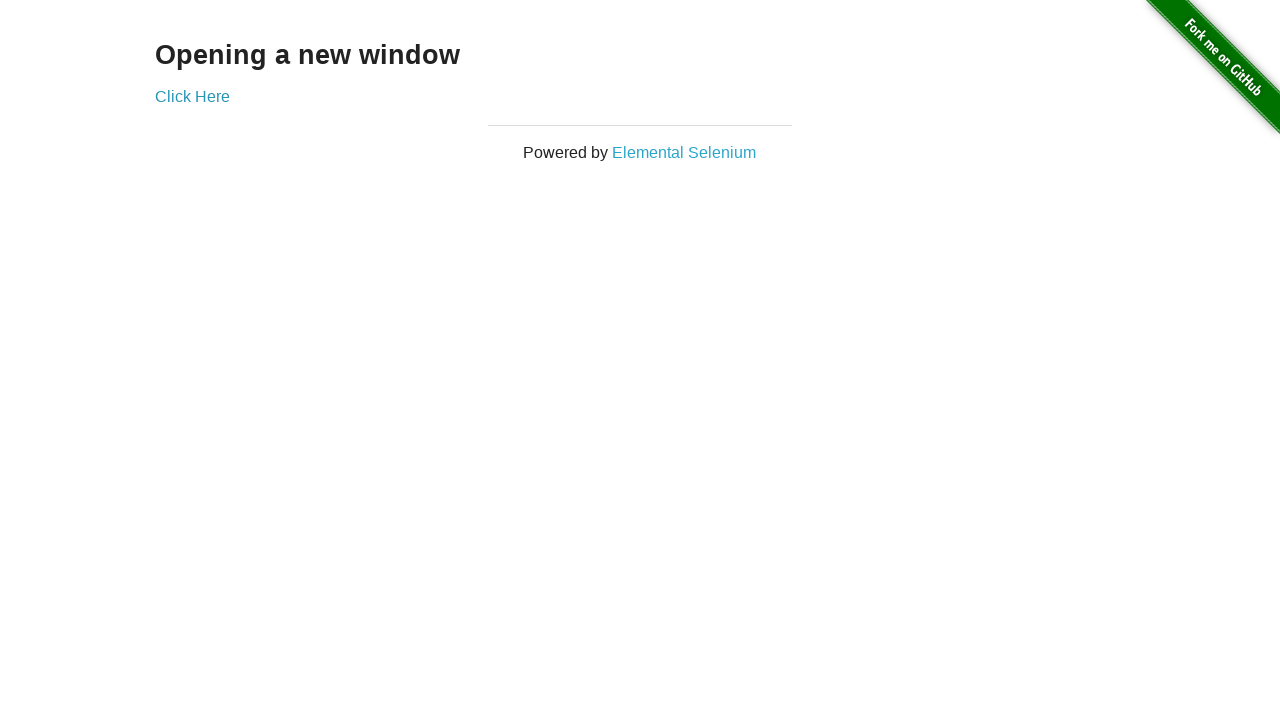

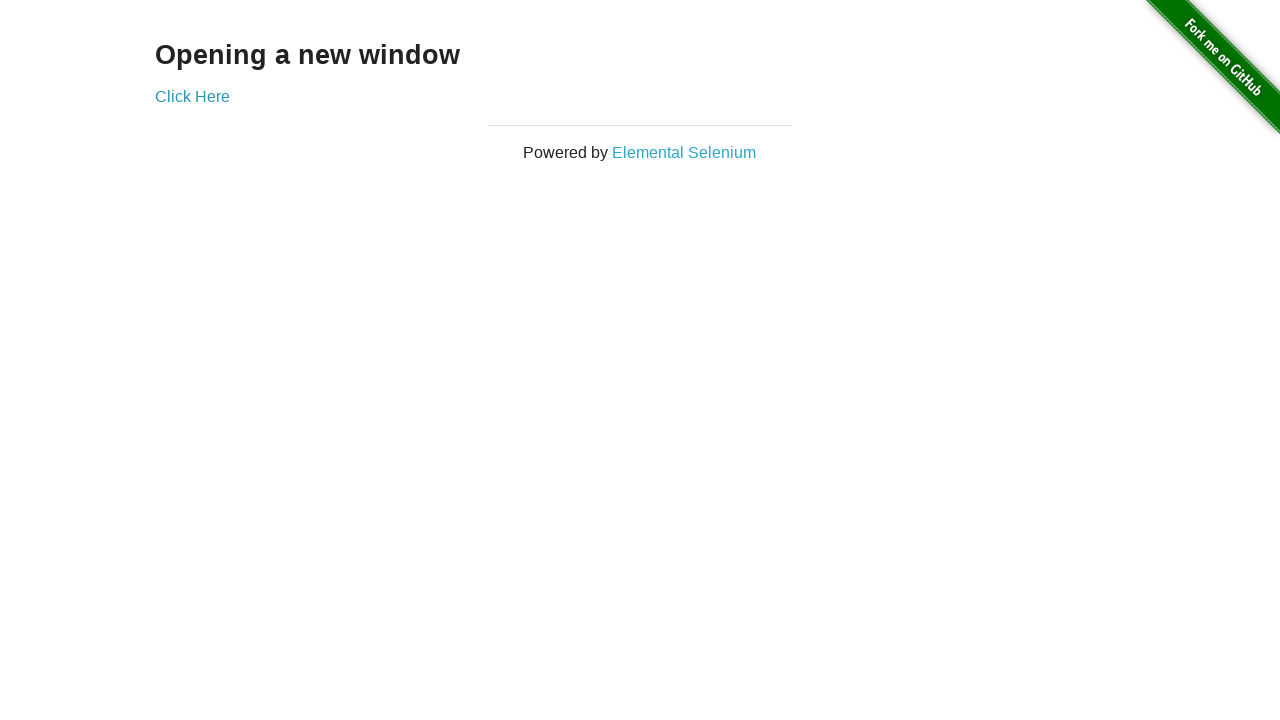